Tests registration form validation when confirm password doesn't match password

Starting URL: http://railwayb2.somee.com/Page/HomePage.cshtml

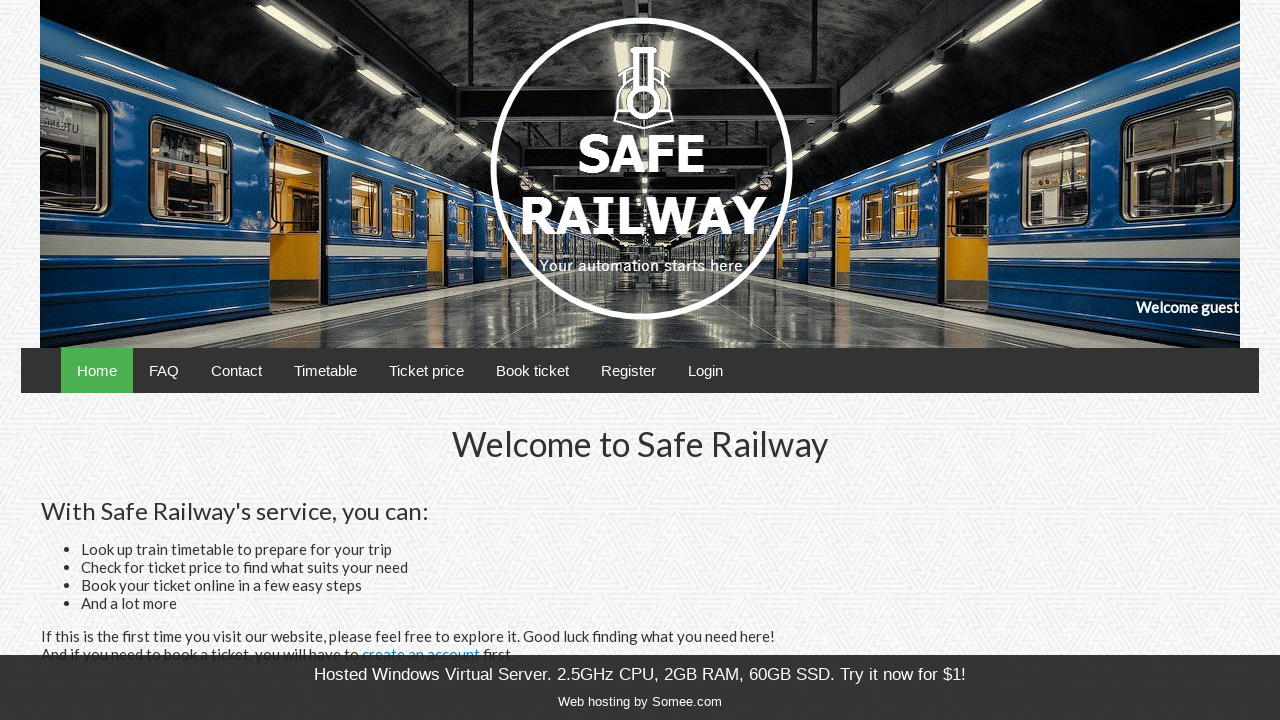

Clicked Register link at (628, 370) on xpath=//span[normalize-space()='Register']
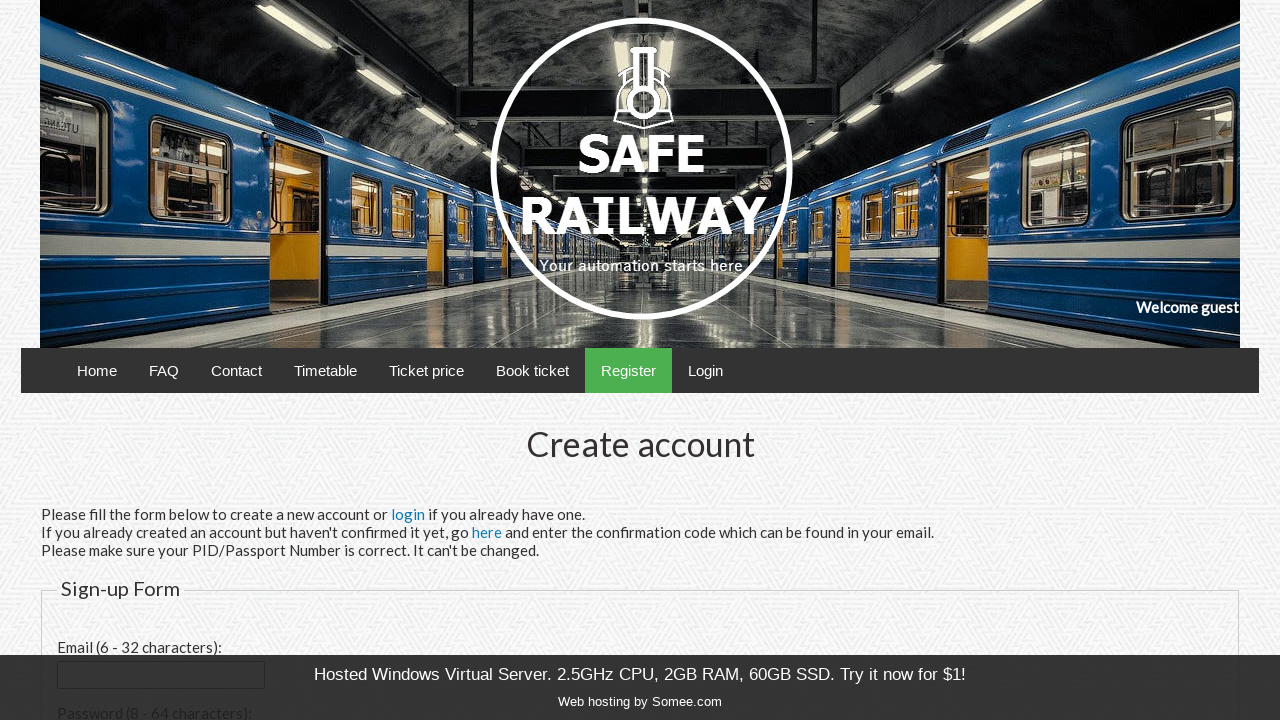

Filled email field with 'usertest456@example.com' on //input[@id='email']
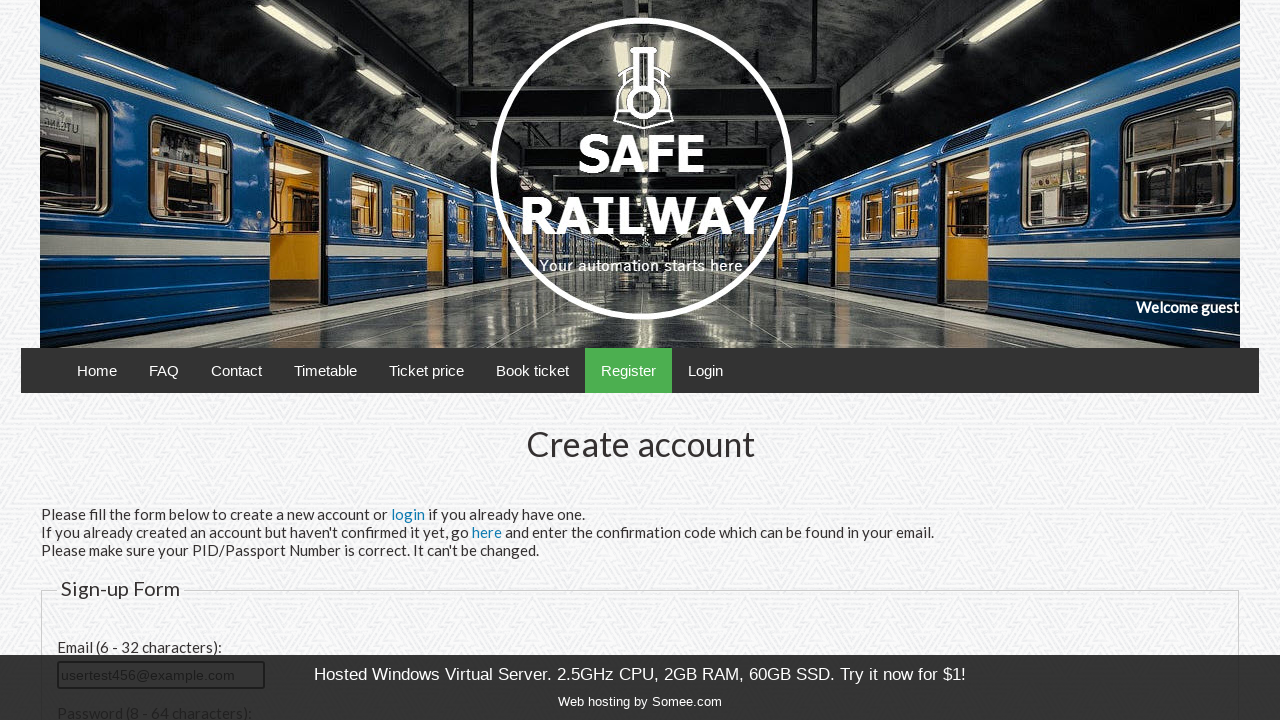

Filled password field with 'Password789' on //input[@id='password']
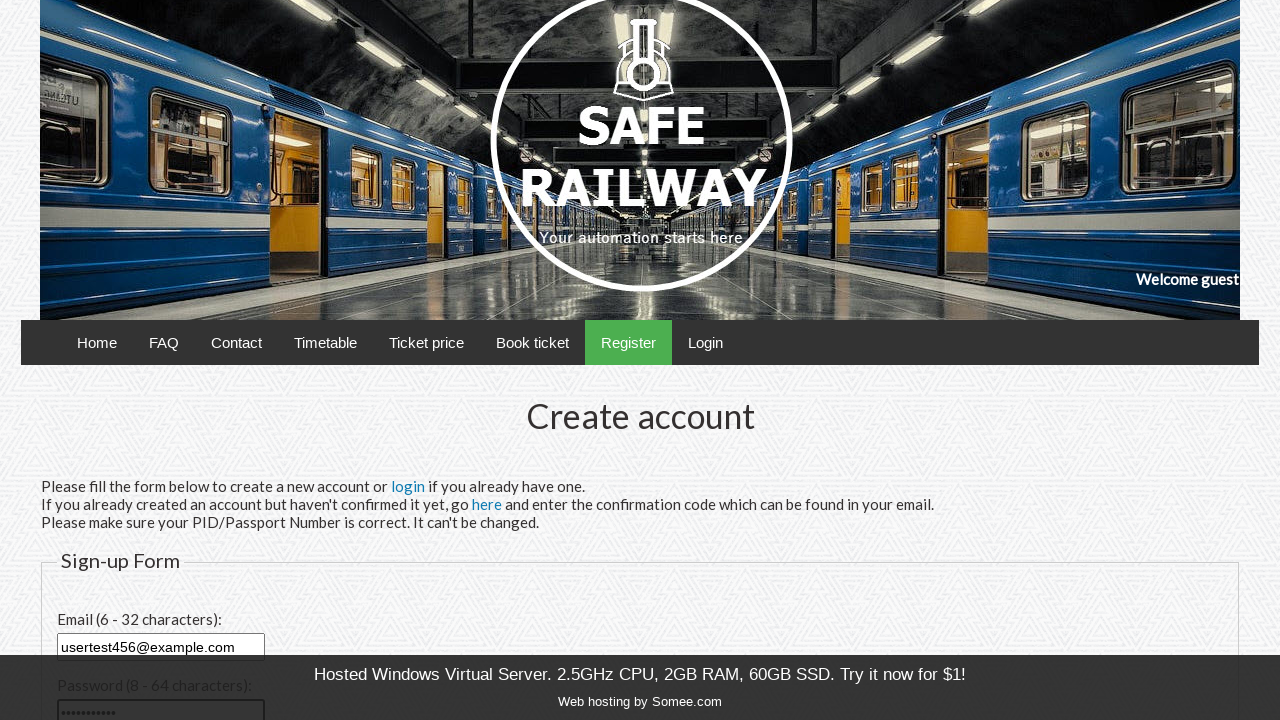

Filled confirm password field with mismatched value 'DifferentPass123' on //input[@id='confirmPassword']
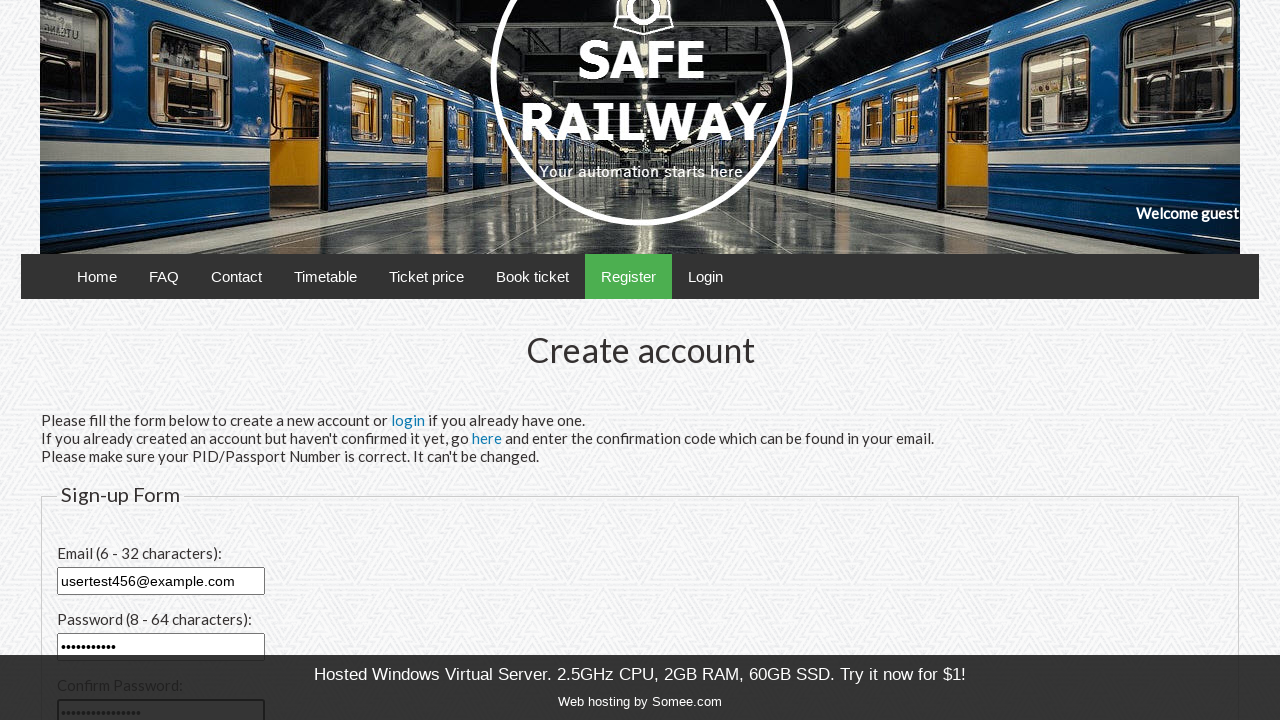

Filled PID field with 'Password789' on //input[@id='pid']
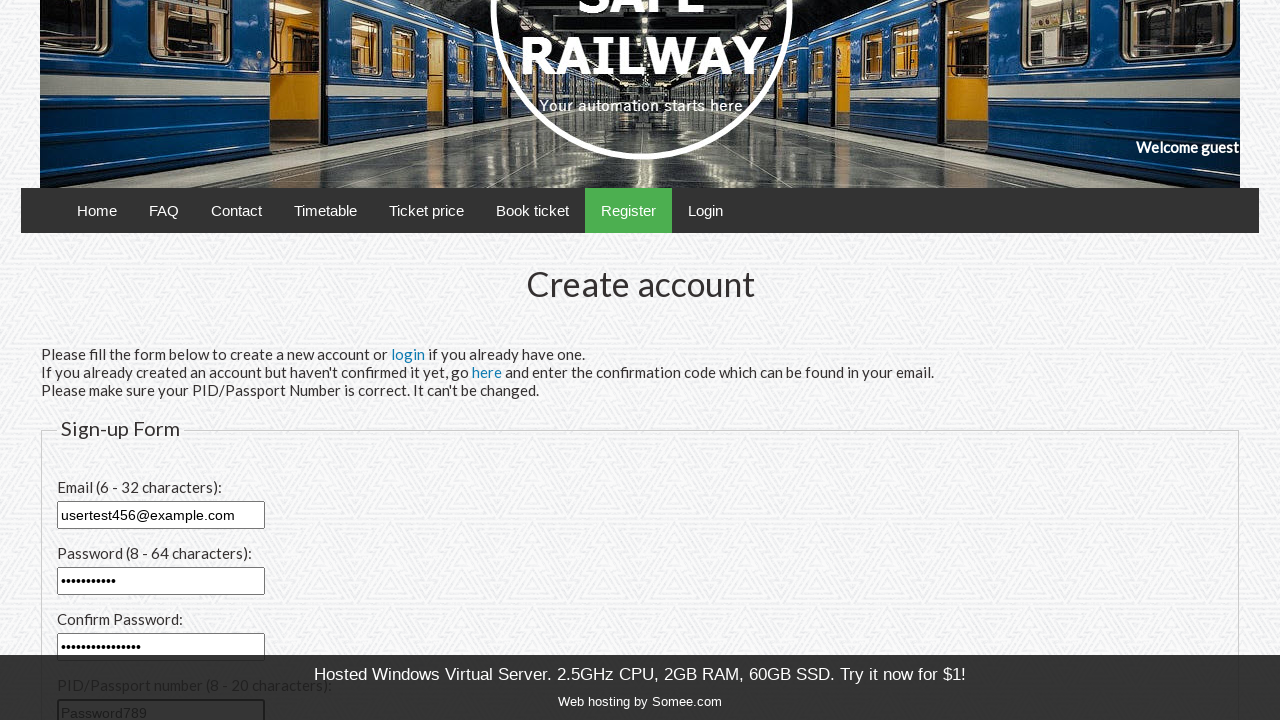

Clicked Register button to submit form at (102, 481) on xpath=//input[@title='Register']
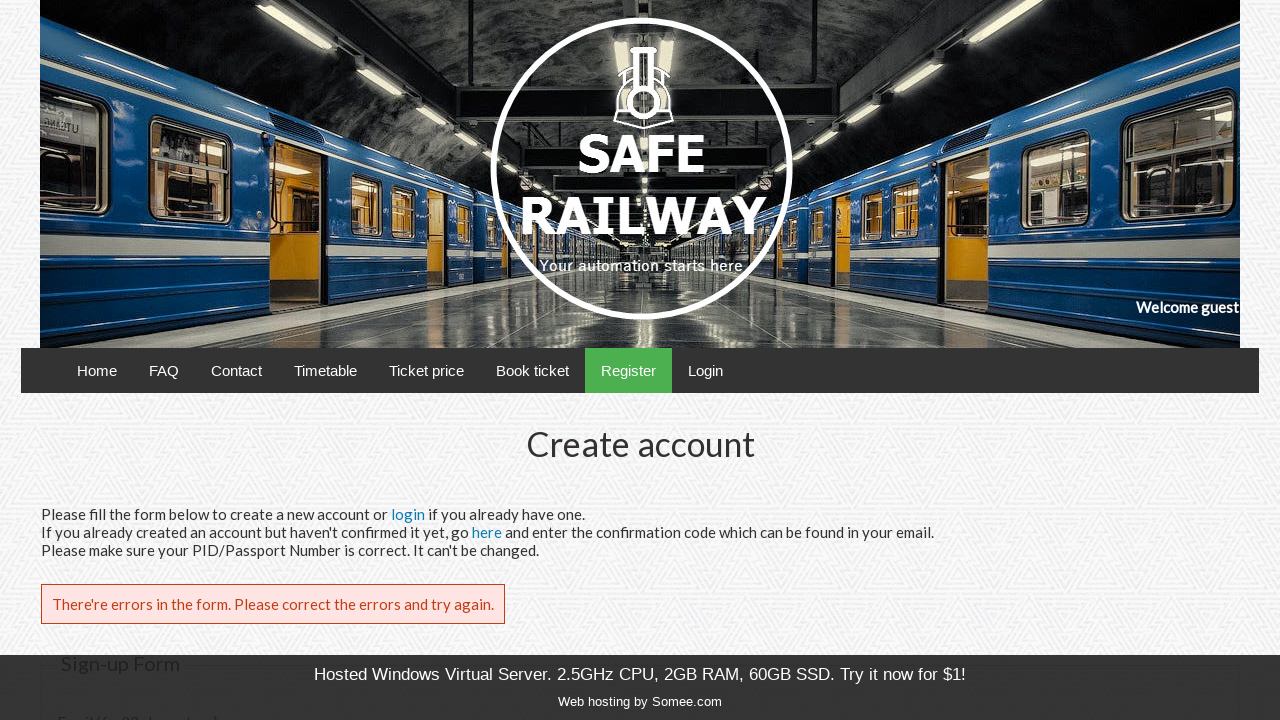

Password mismatch error message appeared
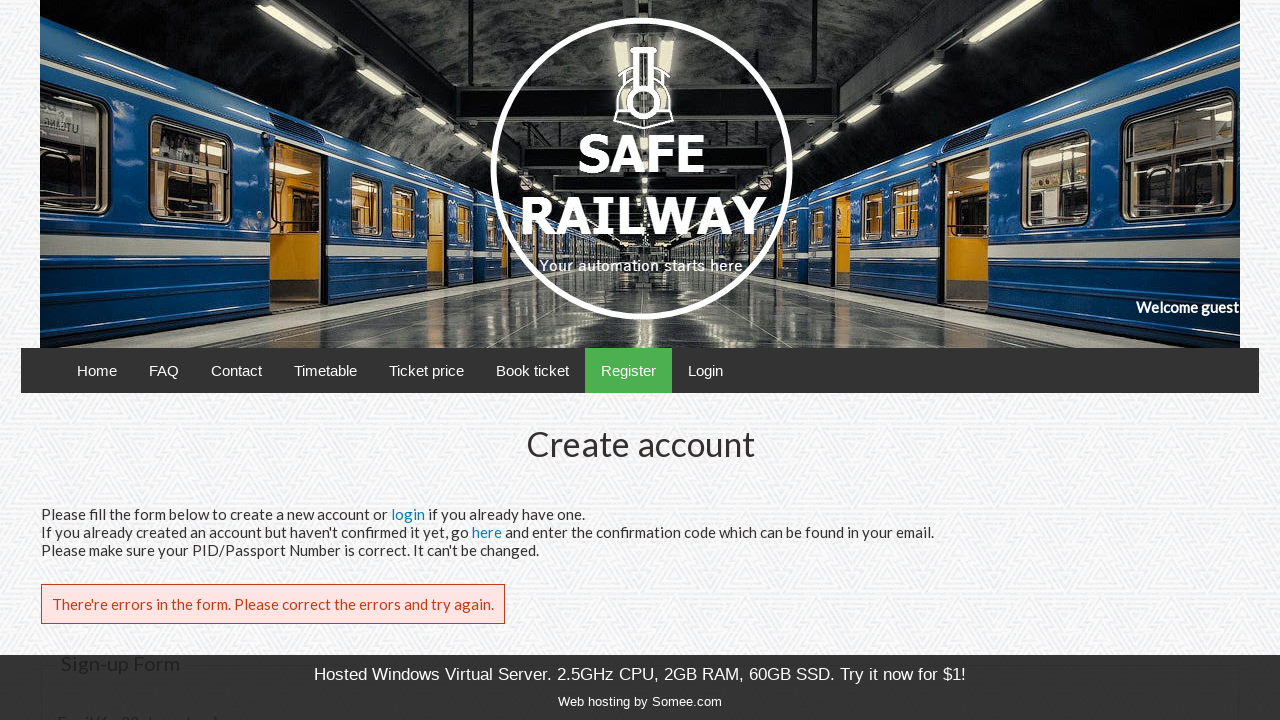

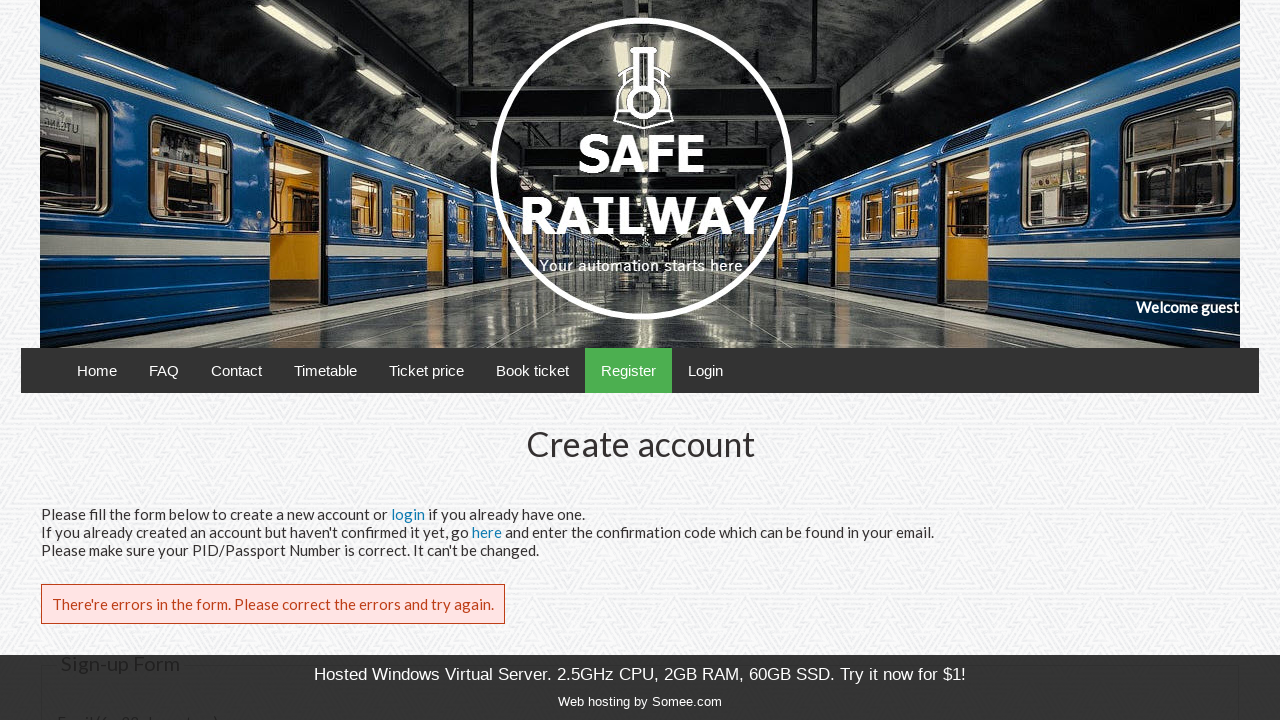